Tests that edits are saved when the edit field loses focus (blur event)

Starting URL: https://demo.playwright.dev/todomvc

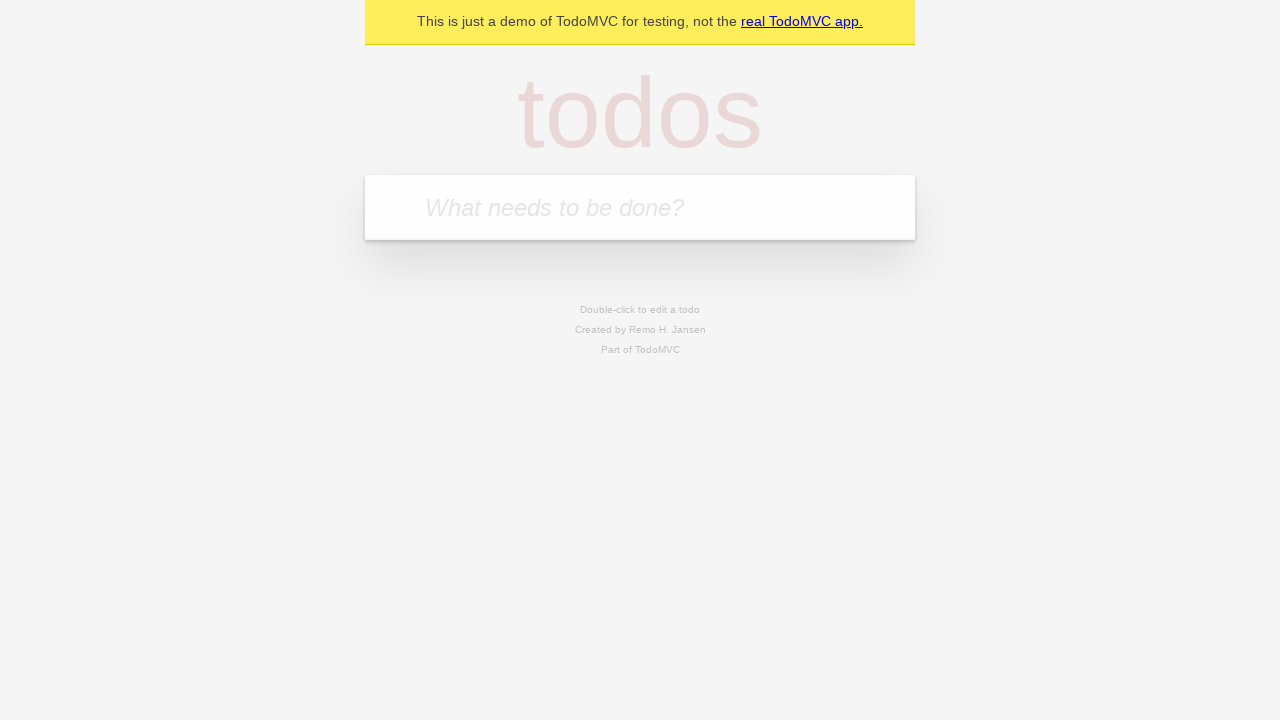

Located the 'What needs to be done?' input field
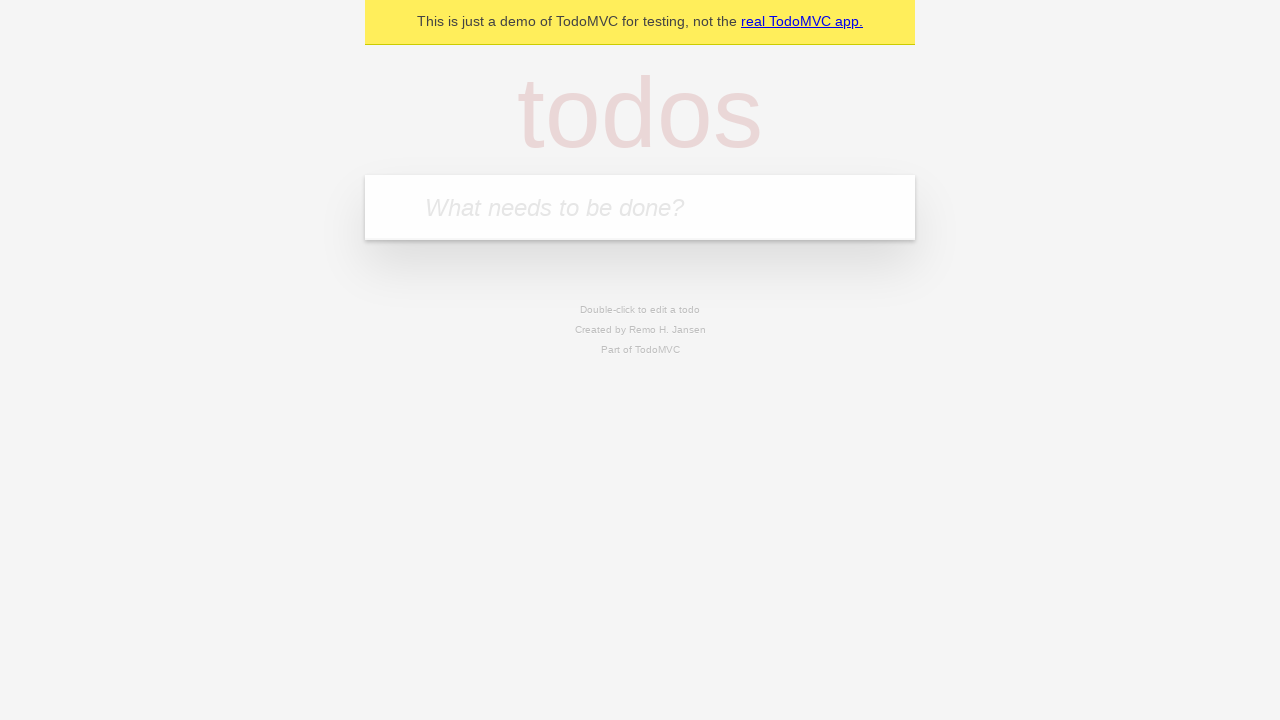

Filled first todo with 'buy some cheese' on internal:attr=[placeholder="What needs to be done?"i]
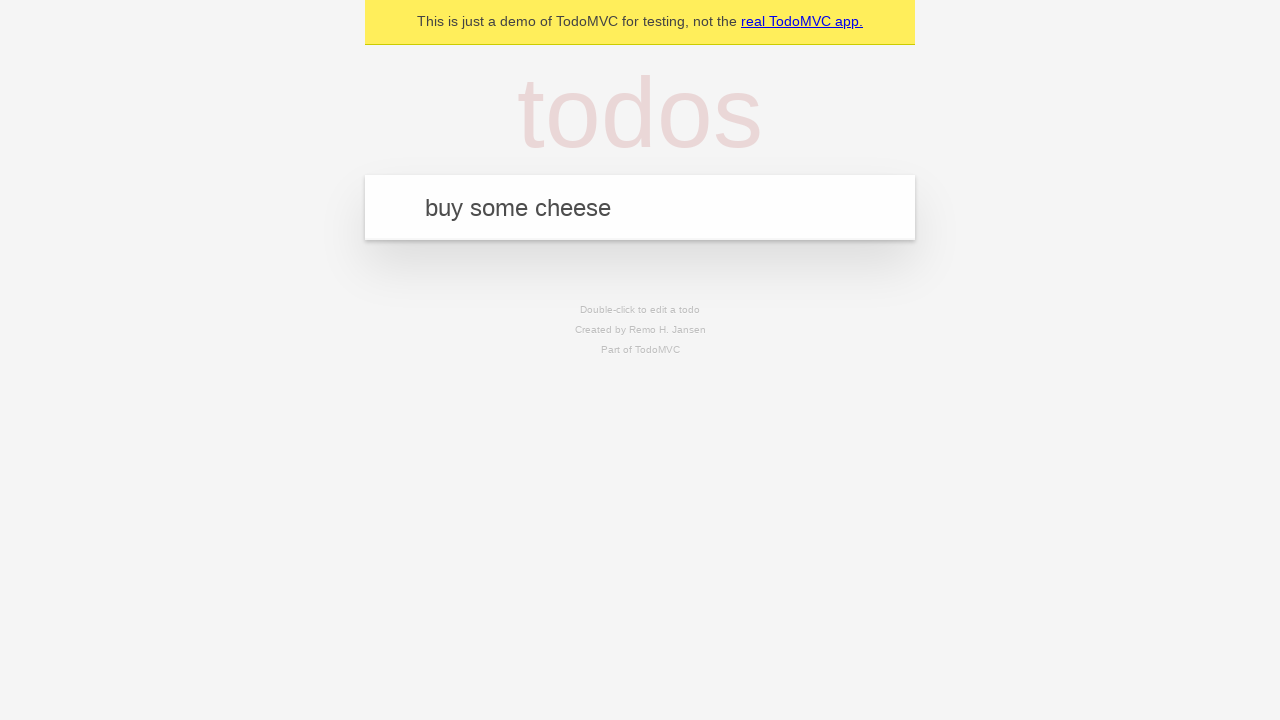

Pressed Enter to create first todo on internal:attr=[placeholder="What needs to be done?"i]
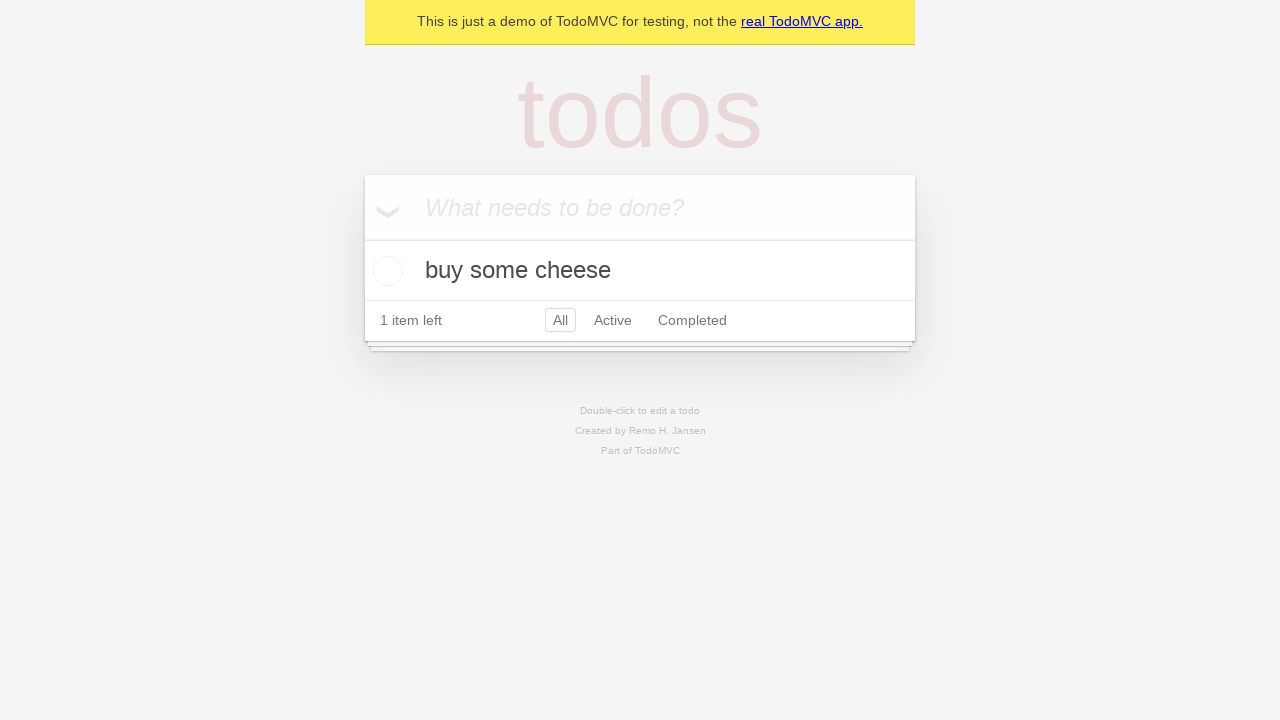

Filled second todo with 'feed the cat' on internal:attr=[placeholder="What needs to be done?"i]
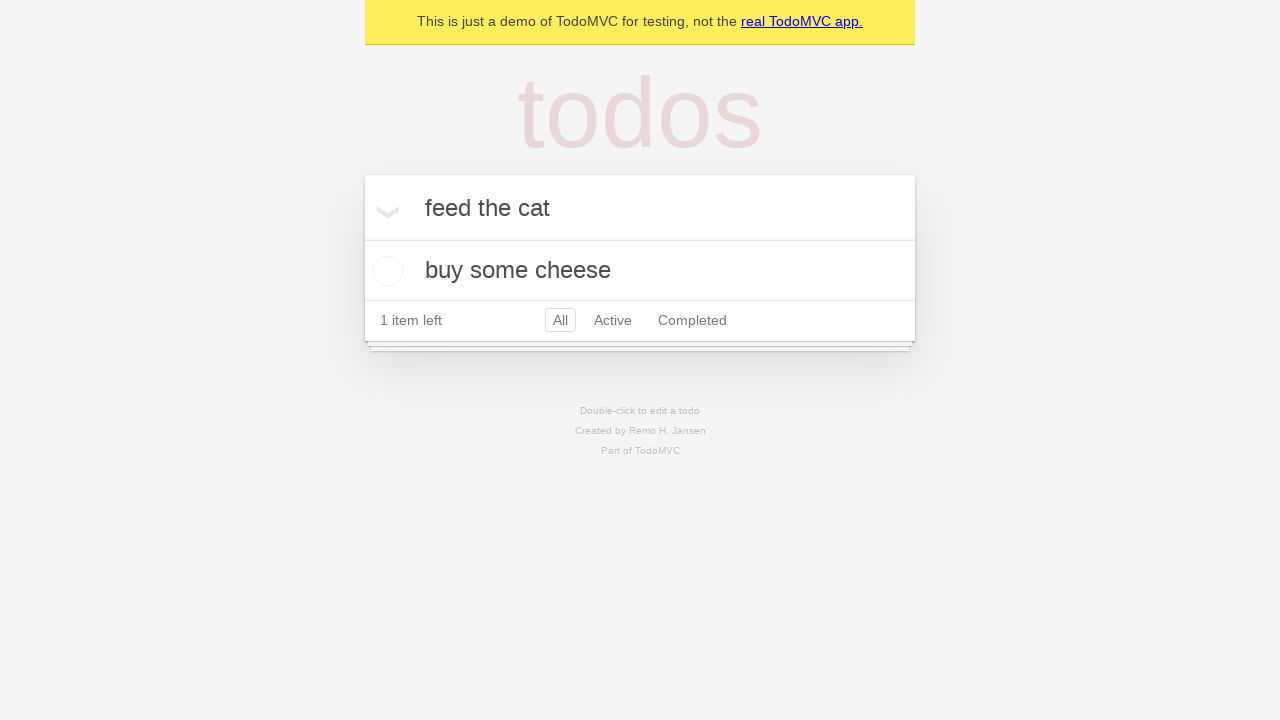

Pressed Enter to create second todo on internal:attr=[placeholder="What needs to be done?"i]
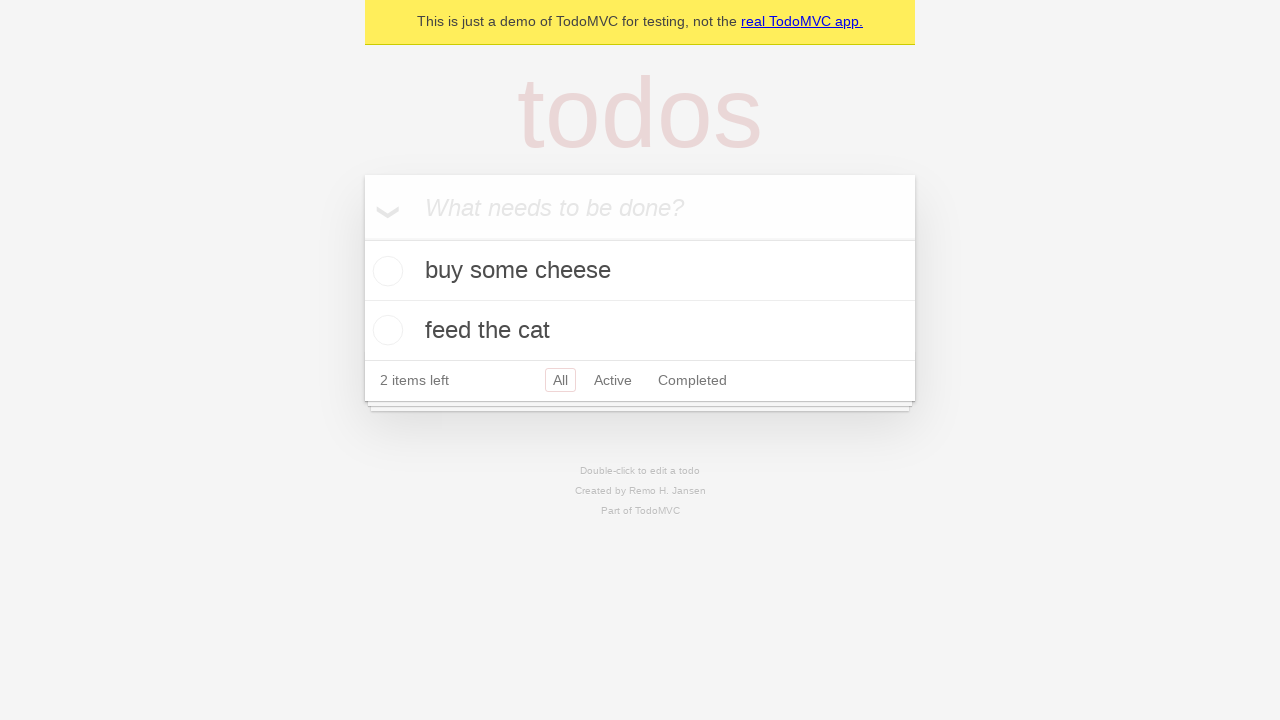

Filled third todo with 'book a doctors appointment' on internal:attr=[placeholder="What needs to be done?"i]
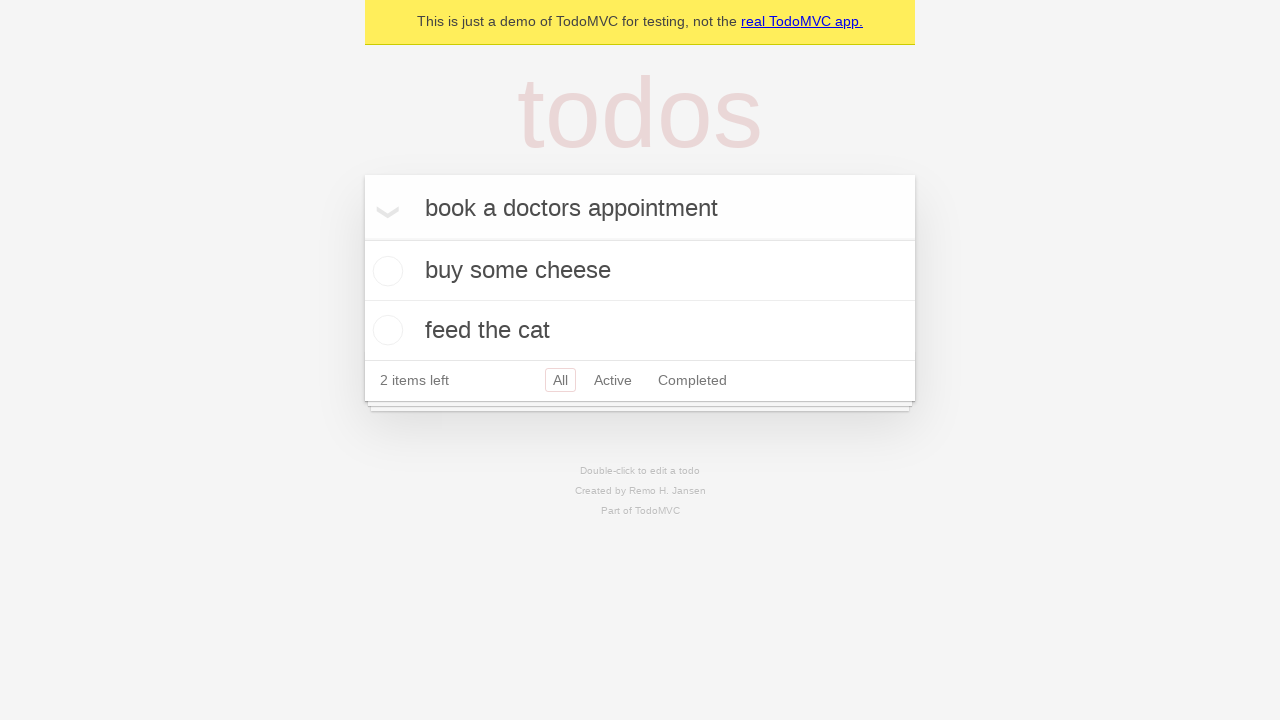

Pressed Enter to create third todo on internal:attr=[placeholder="What needs to be done?"i]
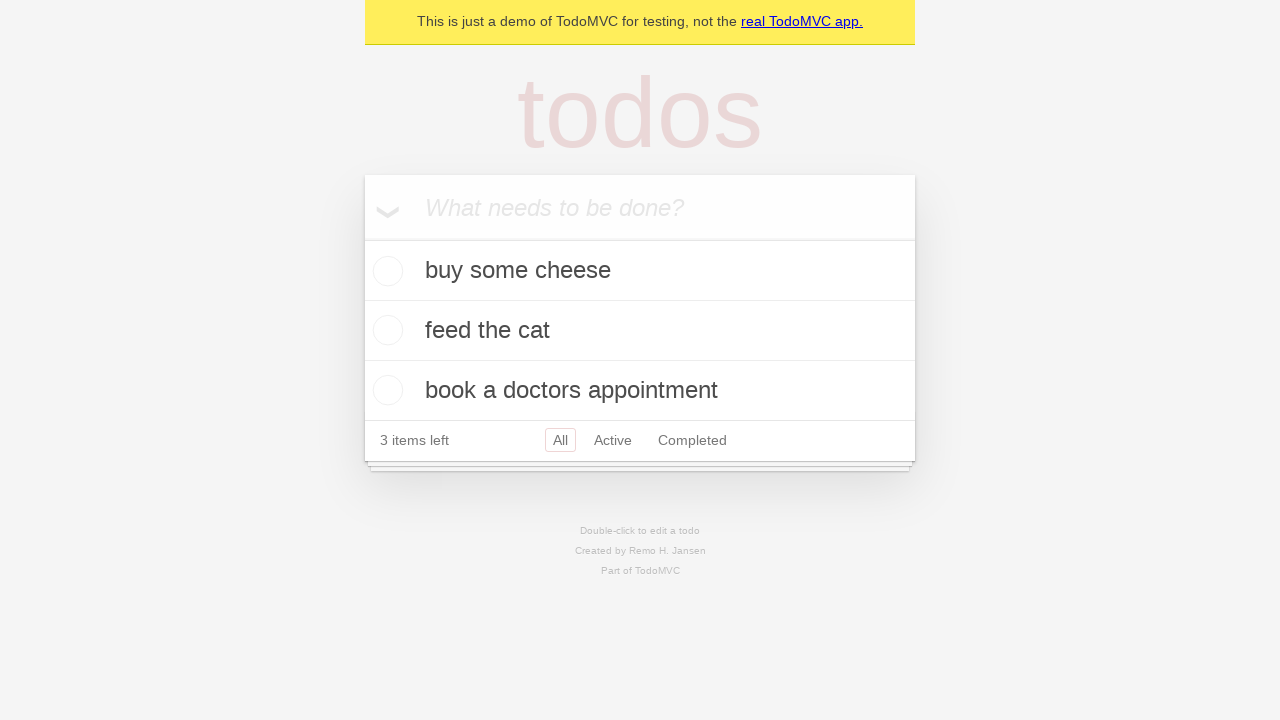

Located all todo items
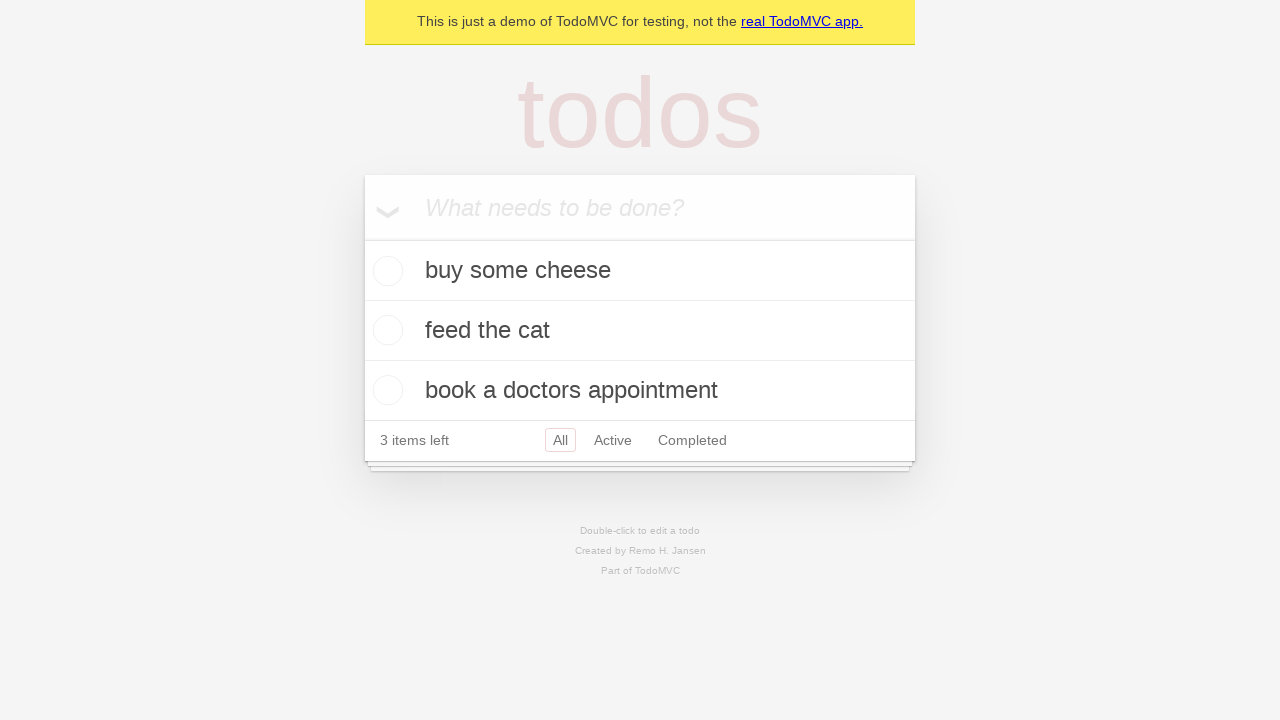

Double-clicked second todo item to enter edit mode at (640, 331) on internal:testid=[data-testid="todo-item"s] >> nth=1
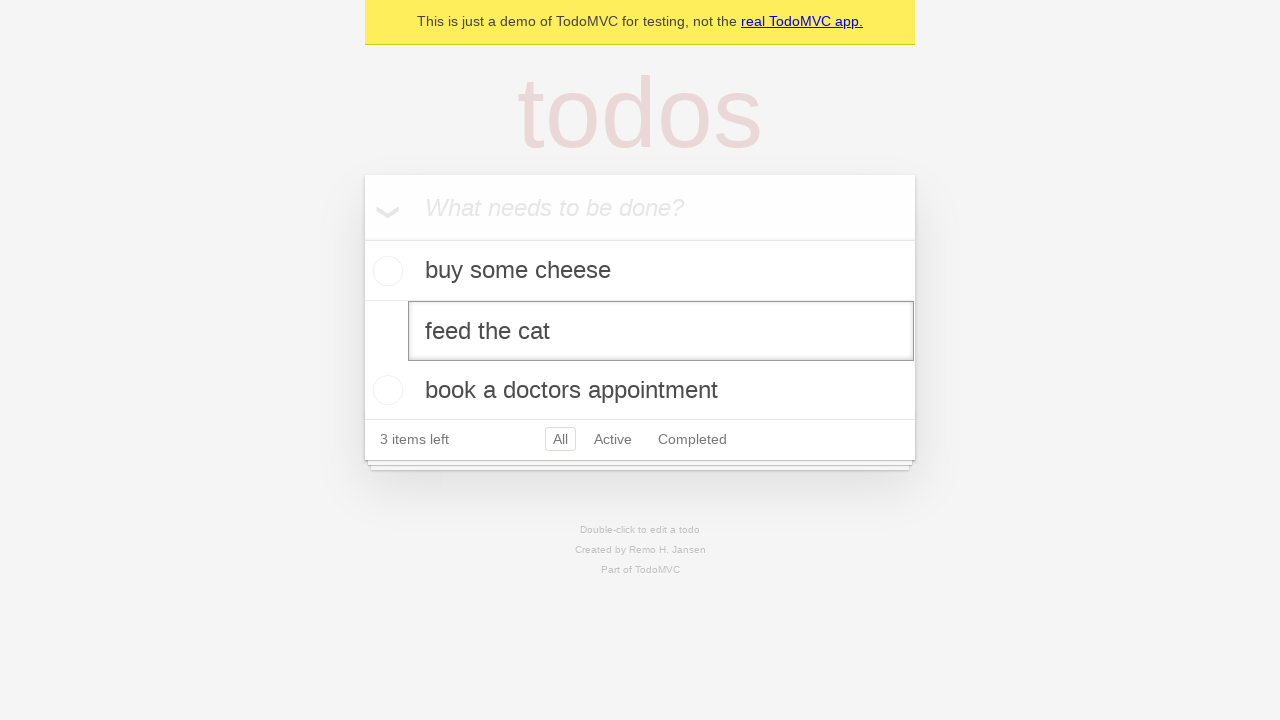

Filled edit field with 'buy some sausages' on internal:testid=[data-testid="todo-item"s] >> nth=1 >> internal:role=textbox[nam
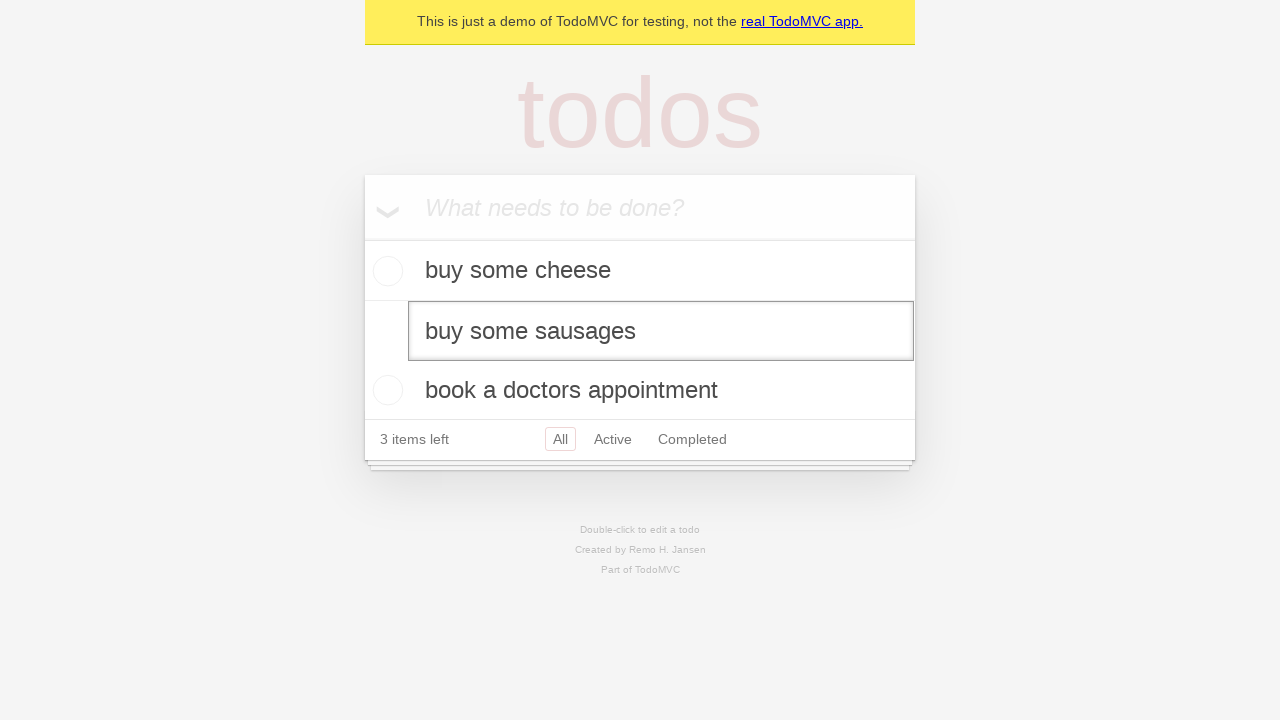

Dispatched blur event to save edit changes
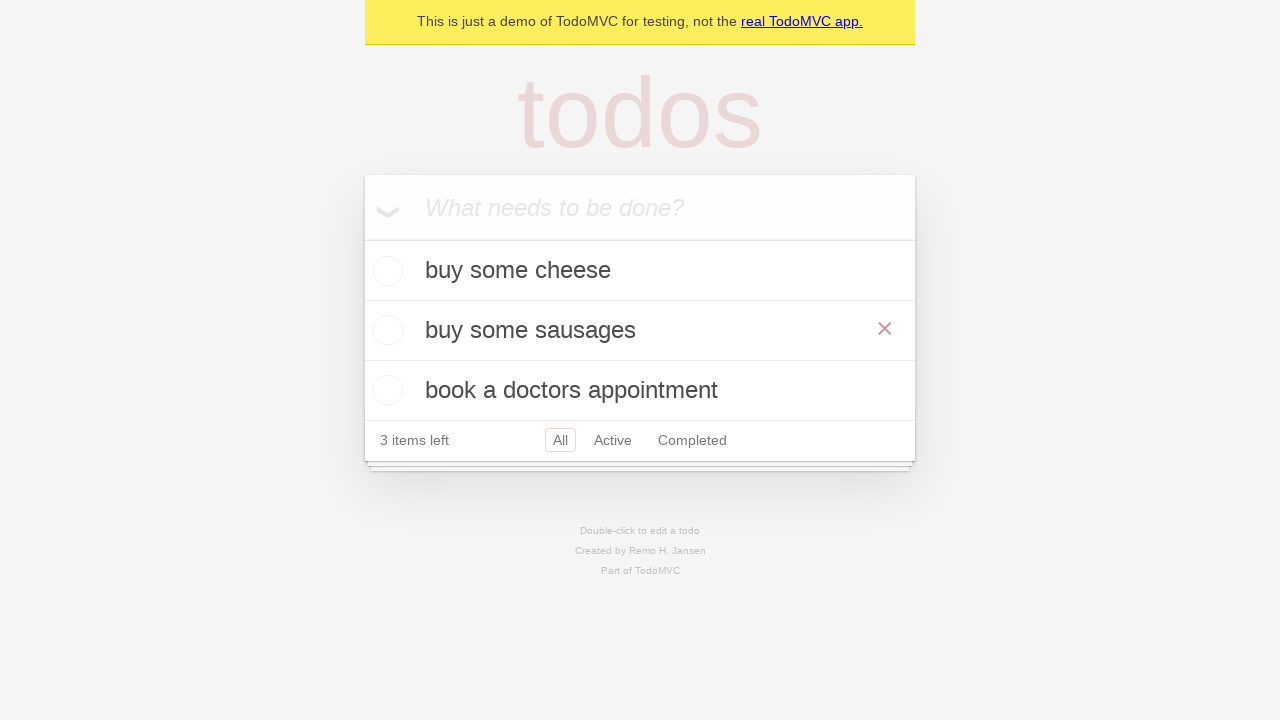

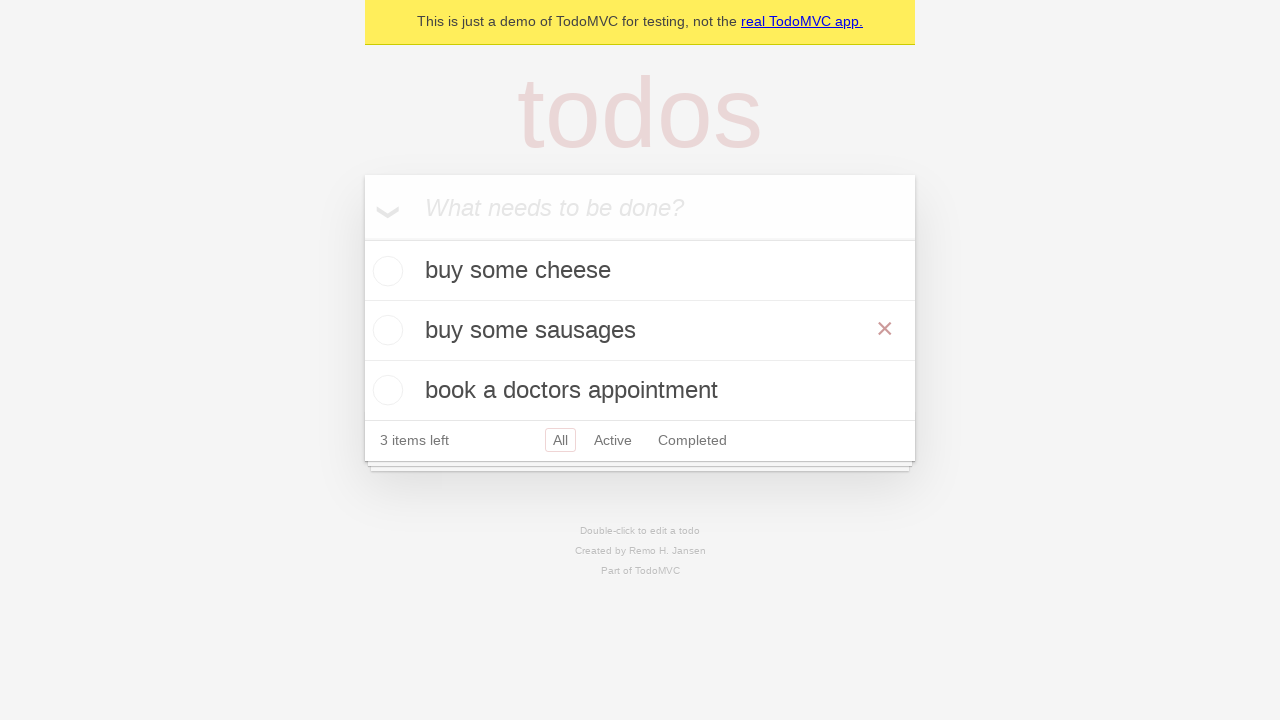